Tests a contact/signup form by filling in first name, last name, and email fields, then clicking the submit button.

Starting URL: http://secure-retreat-92358.herokuapp.com/

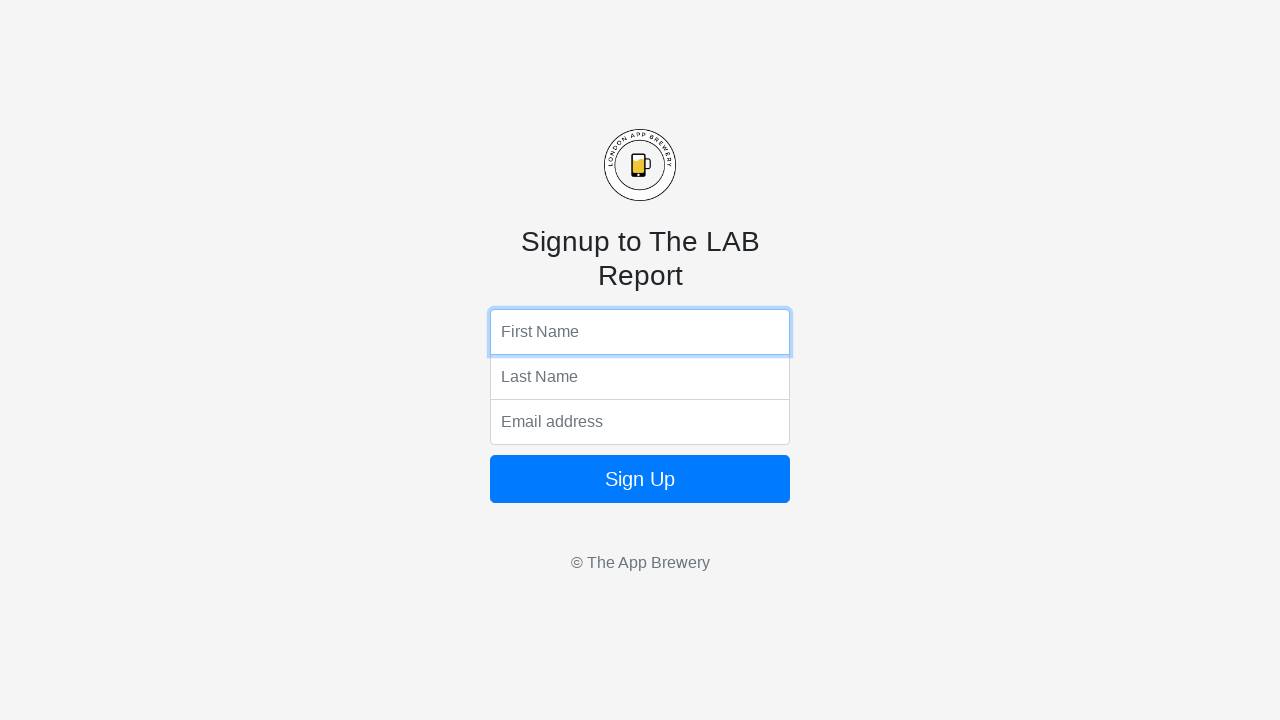

Filled first name field with 'Marcus' on input[name='fName']
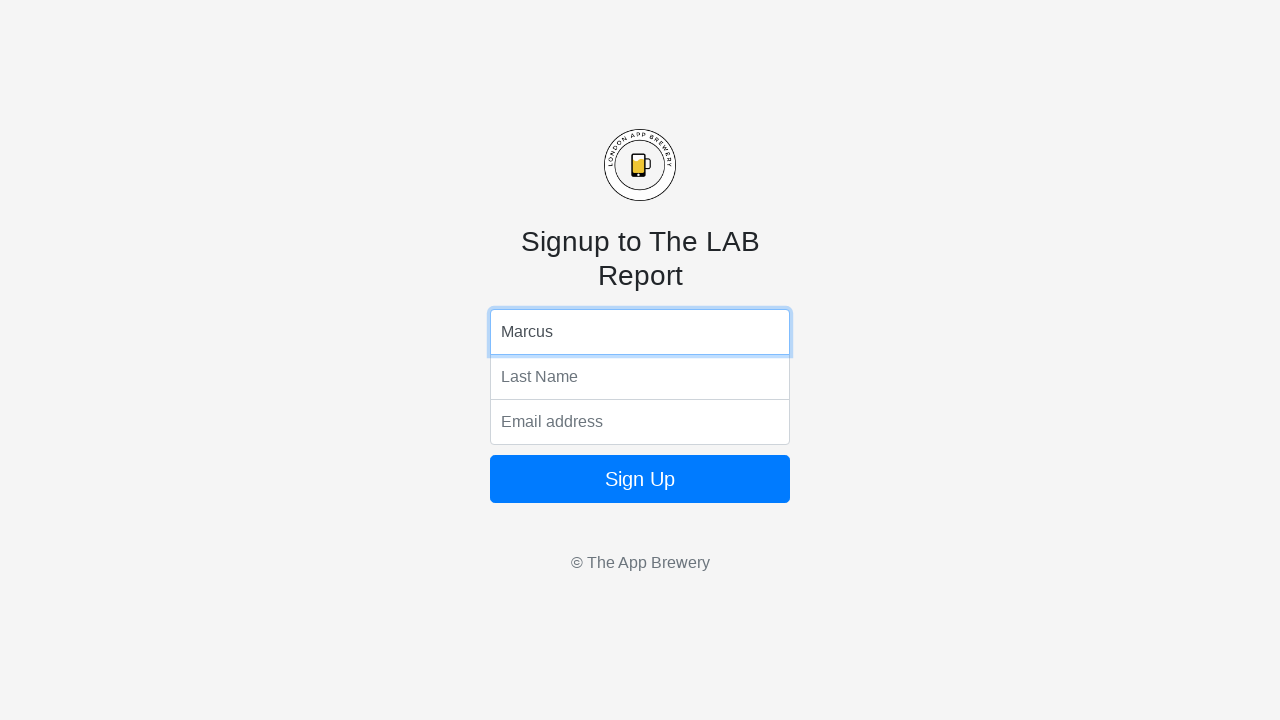

Filled last name field with 'Rodriguez' on input[name='lName']
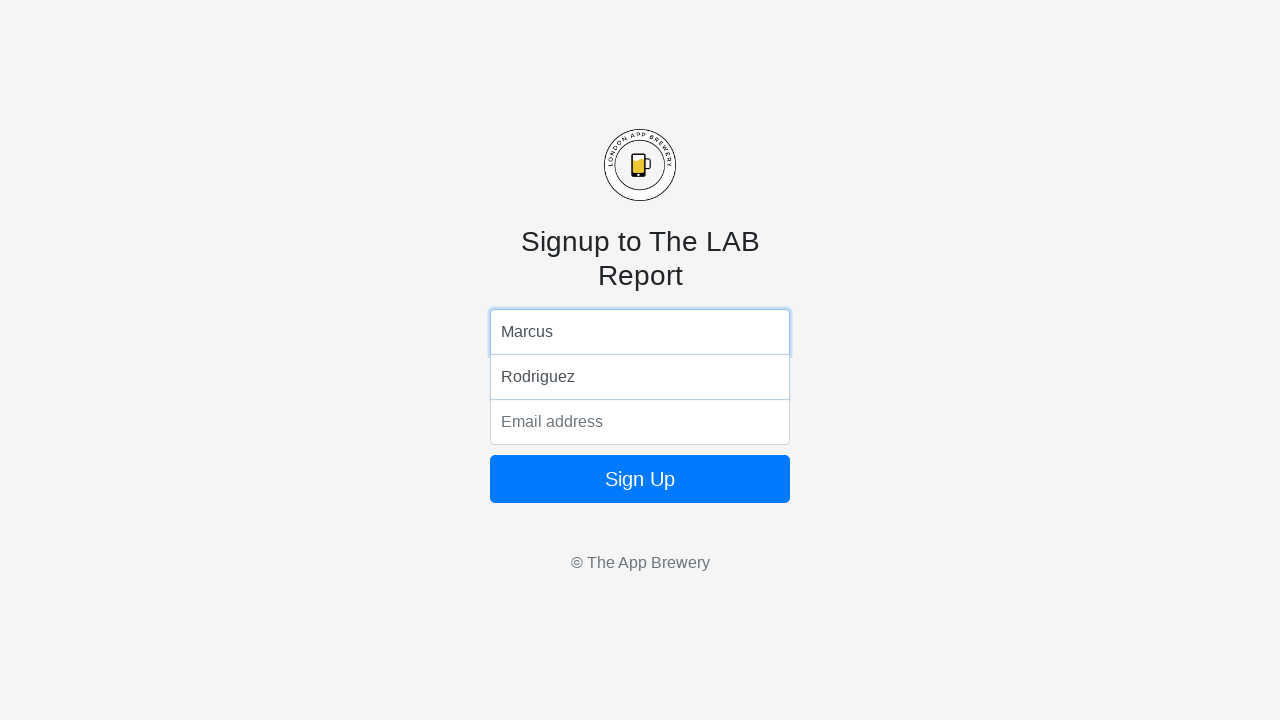

Filled email field with 'marcus.rodriguez@example.com' on input[name='email']
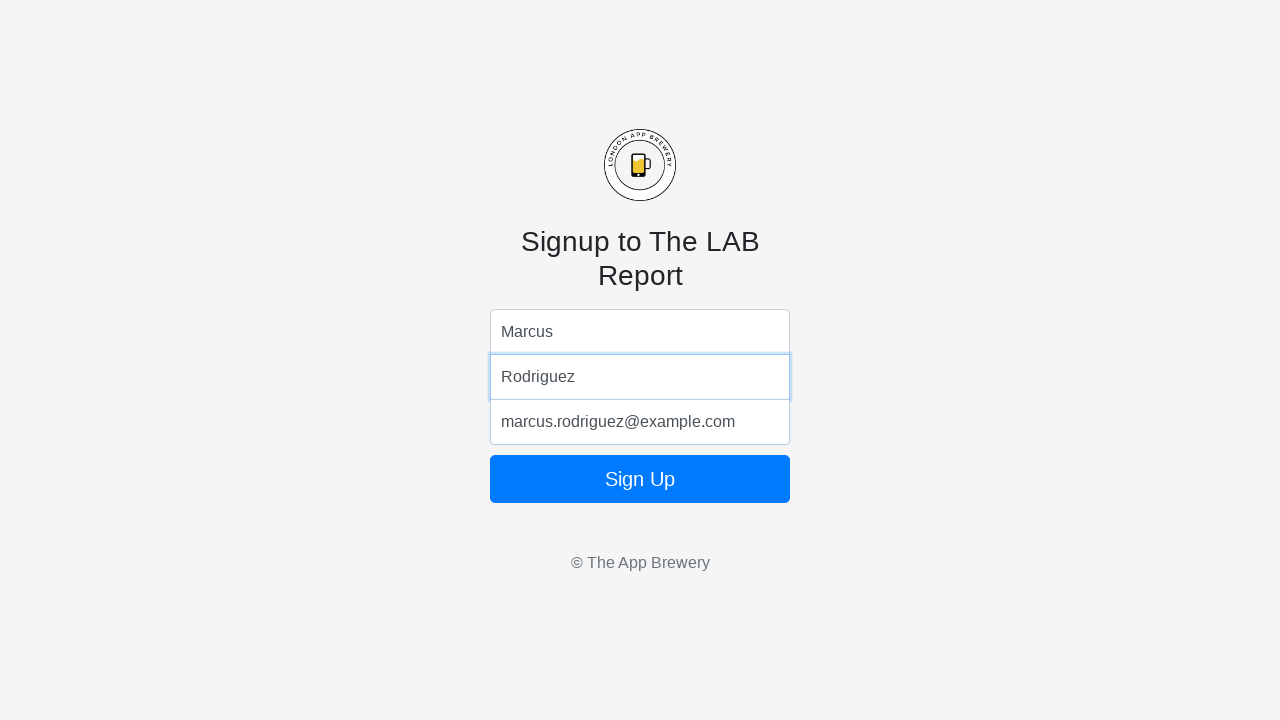

Clicked submit button to submit the form at (640, 479) on button
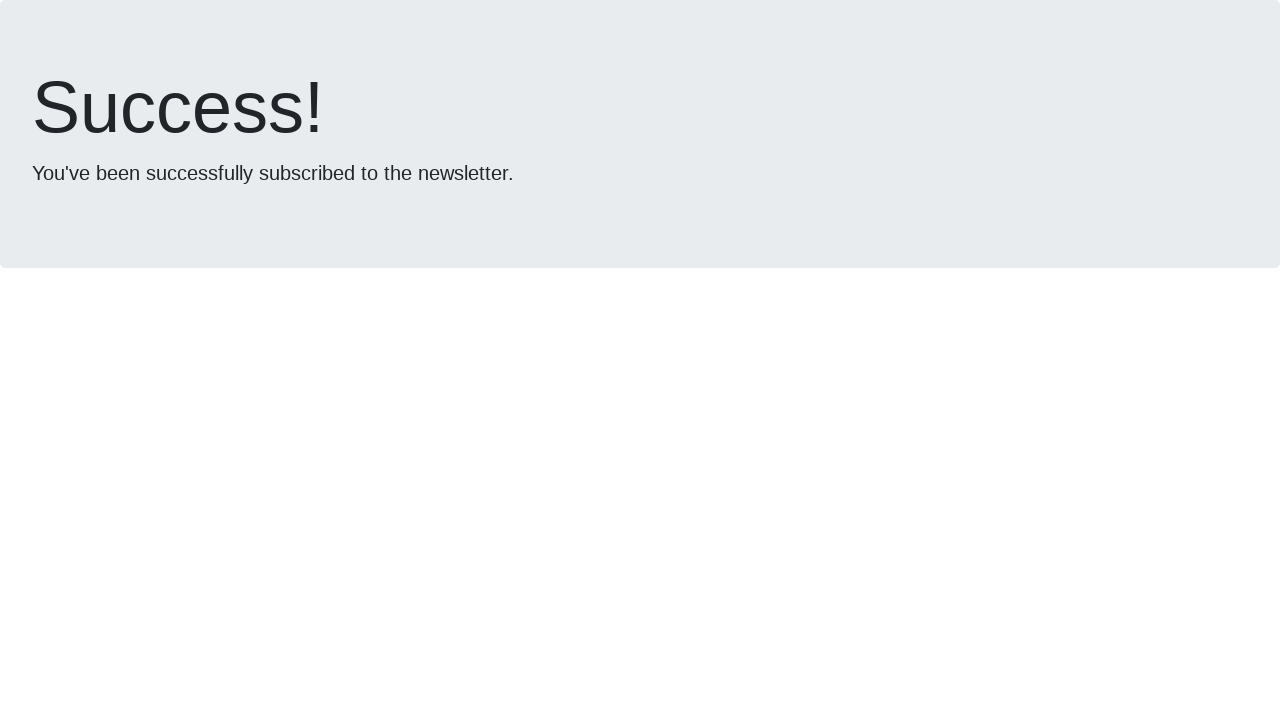

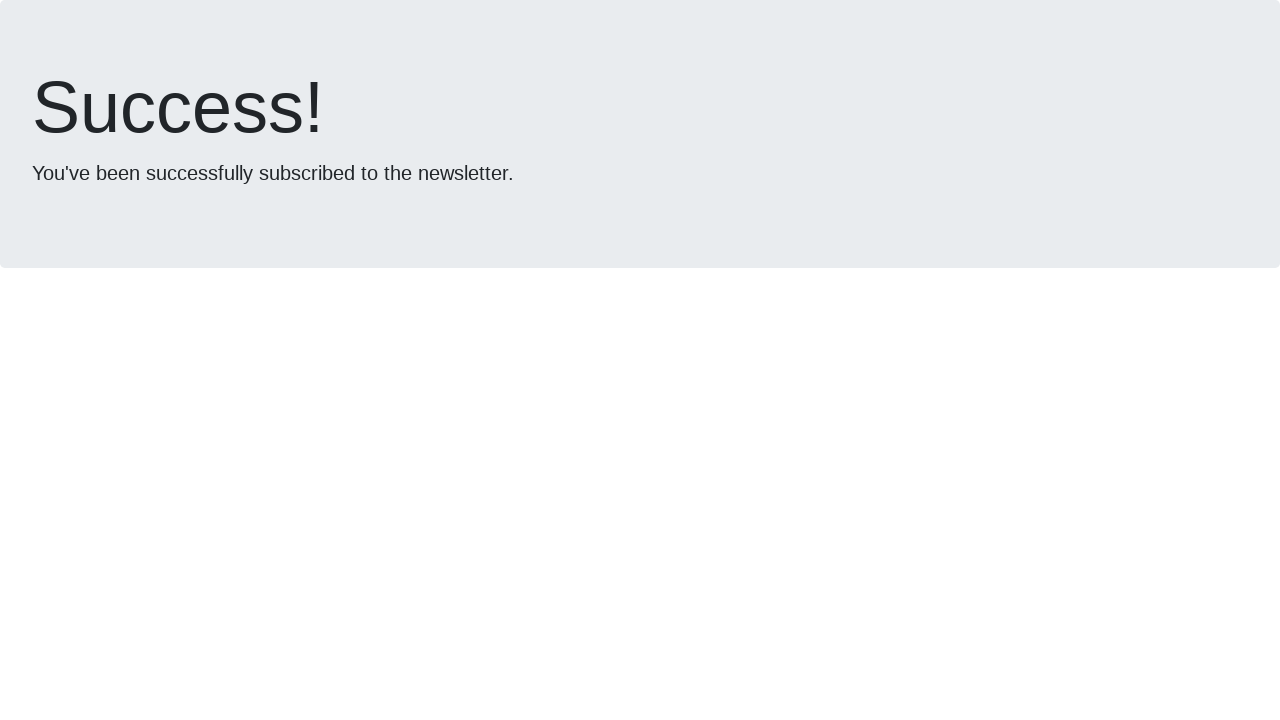